Tests a progress bar by waiting for the bar element to have the "ui-progressbar-complete" class attribute

Starting URL: http://www.seleniumui.moderntester.pl/progressbar.php

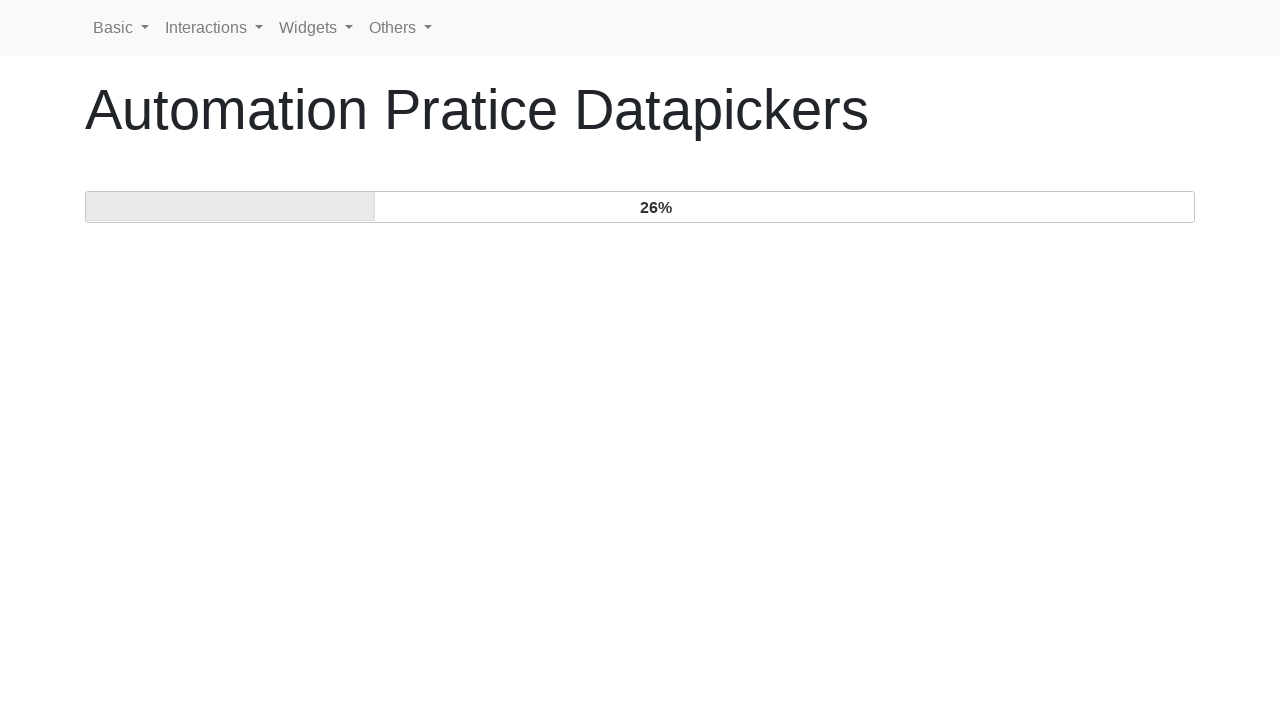

Navigated to progress bar test page
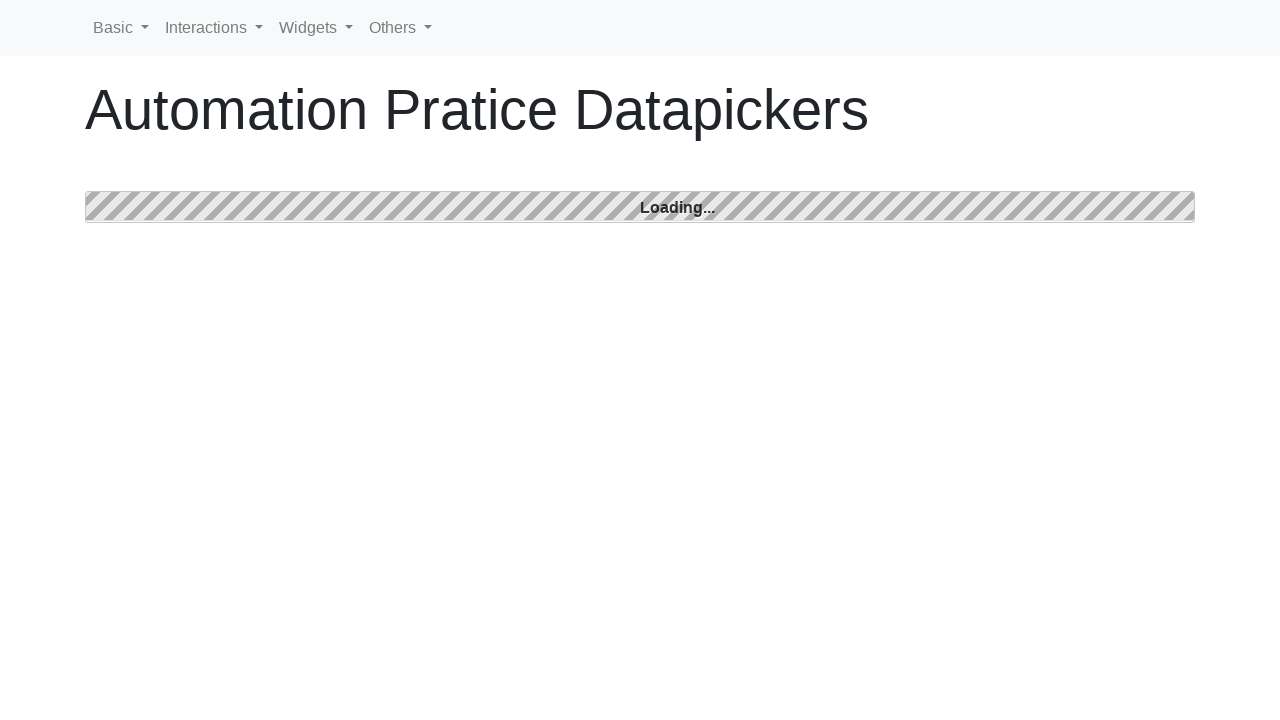

Progress bar element loaded with ui-progressbar-complete class
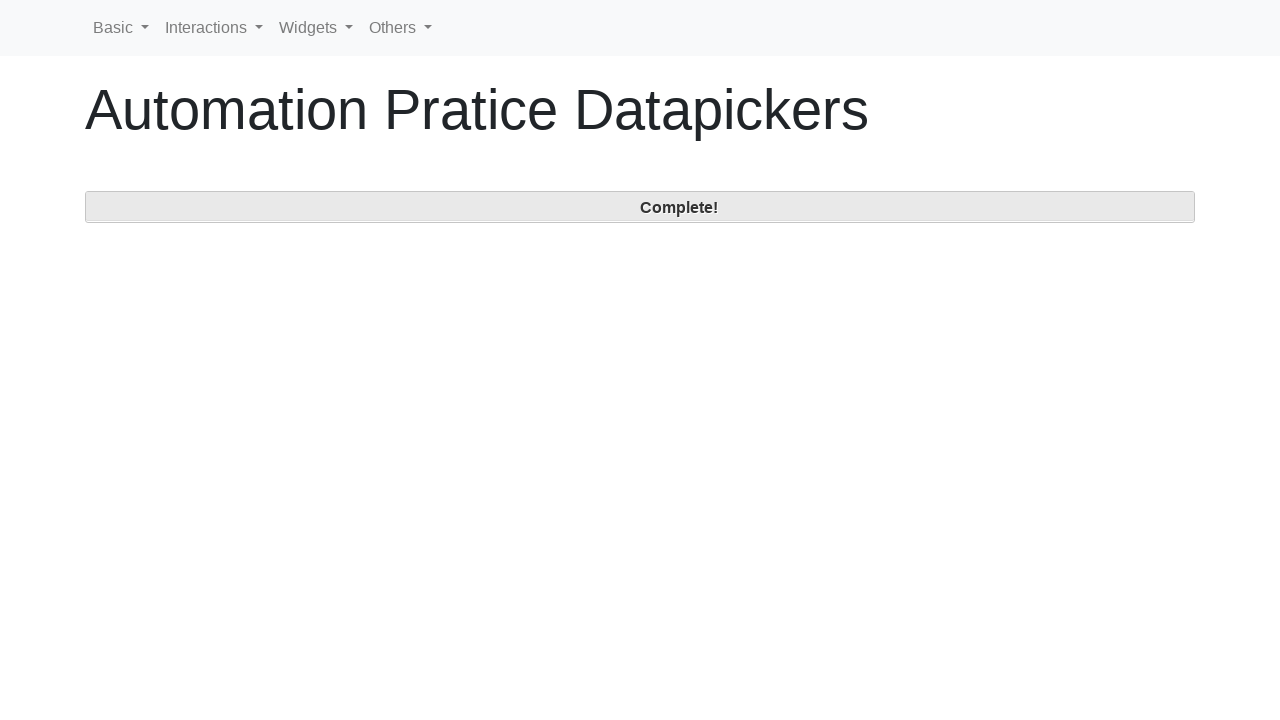

Verified progress label displays 'Complete!'
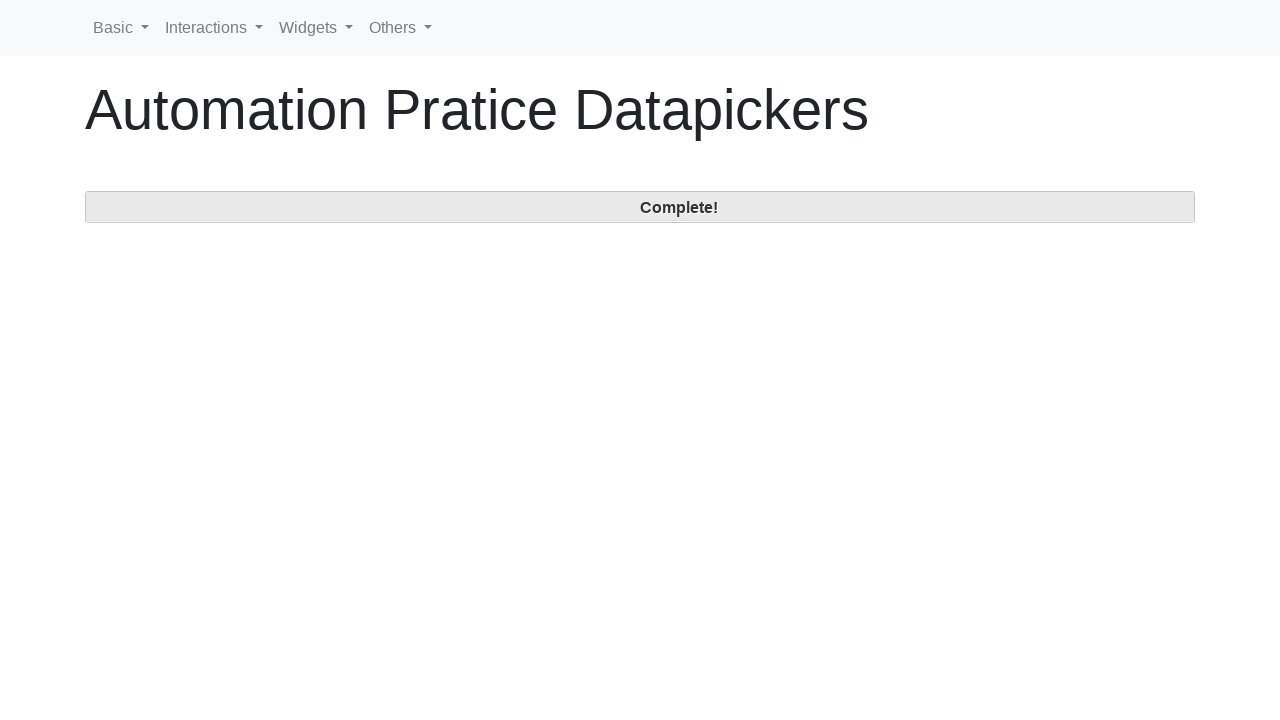

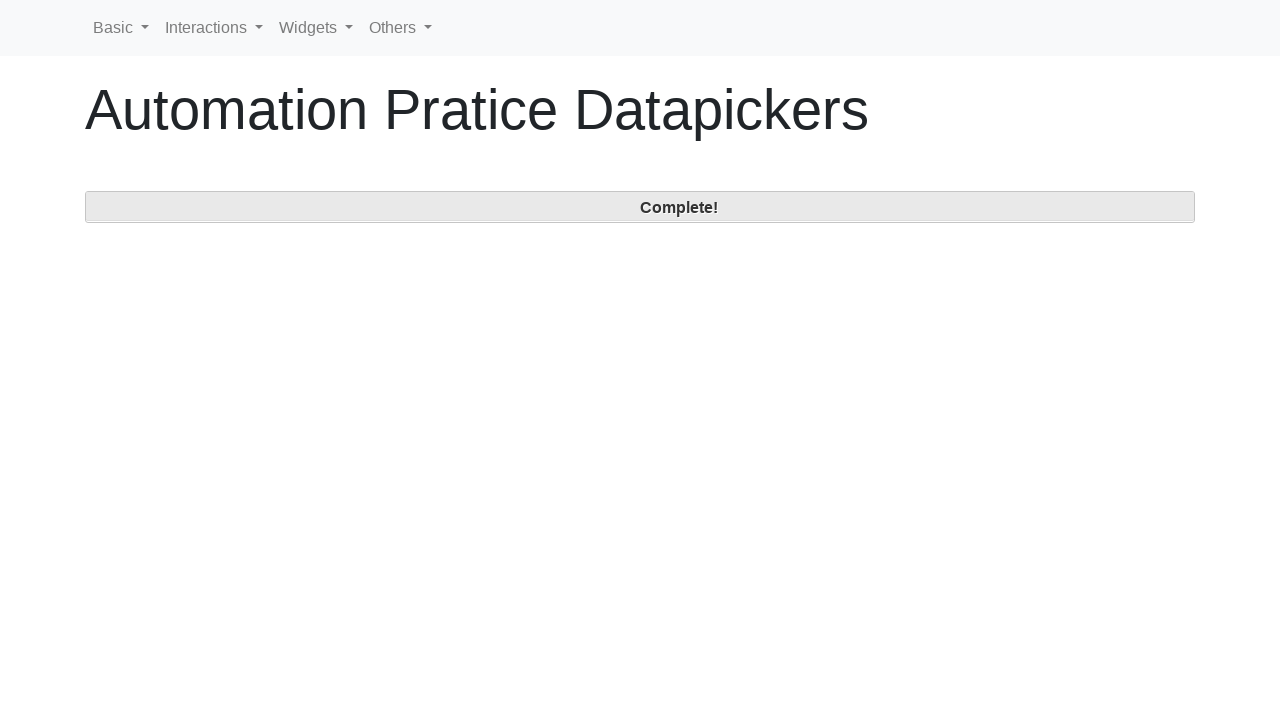